Tests that dropdown buttons are initially hidden on the resume page

Starting URL: http://mhunterak.github.io/resume.html

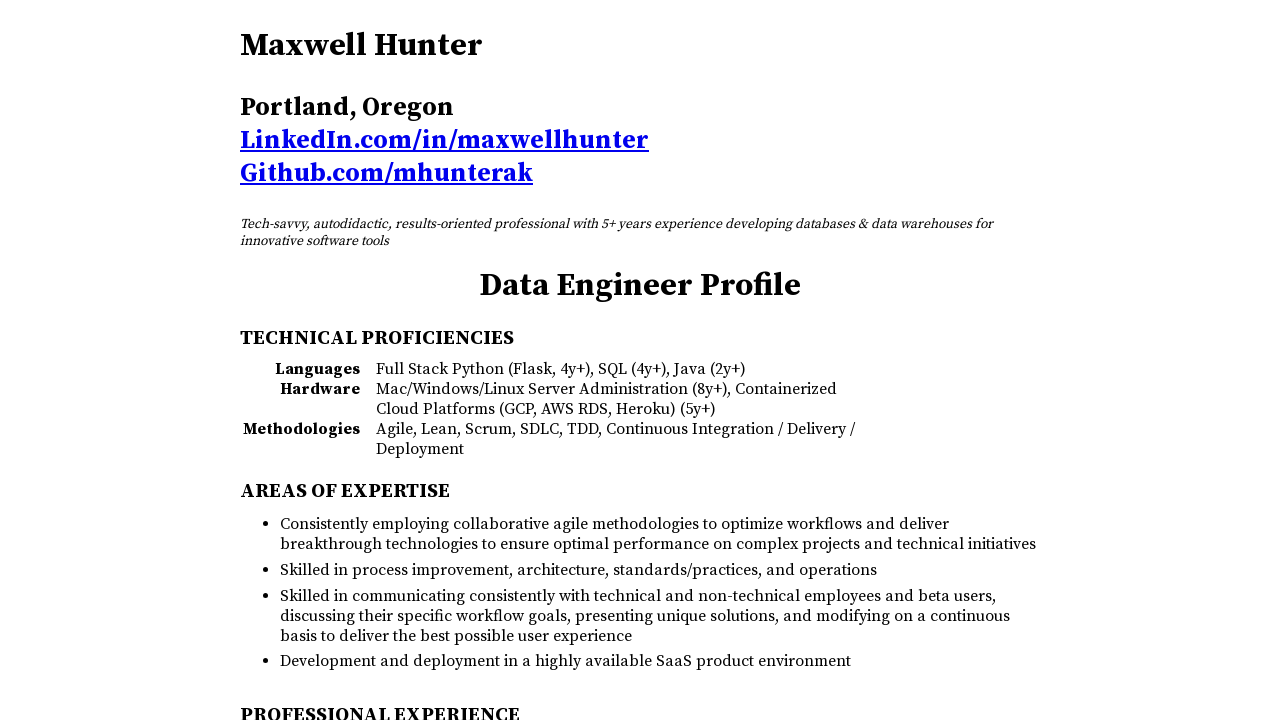

Navigated to resume page
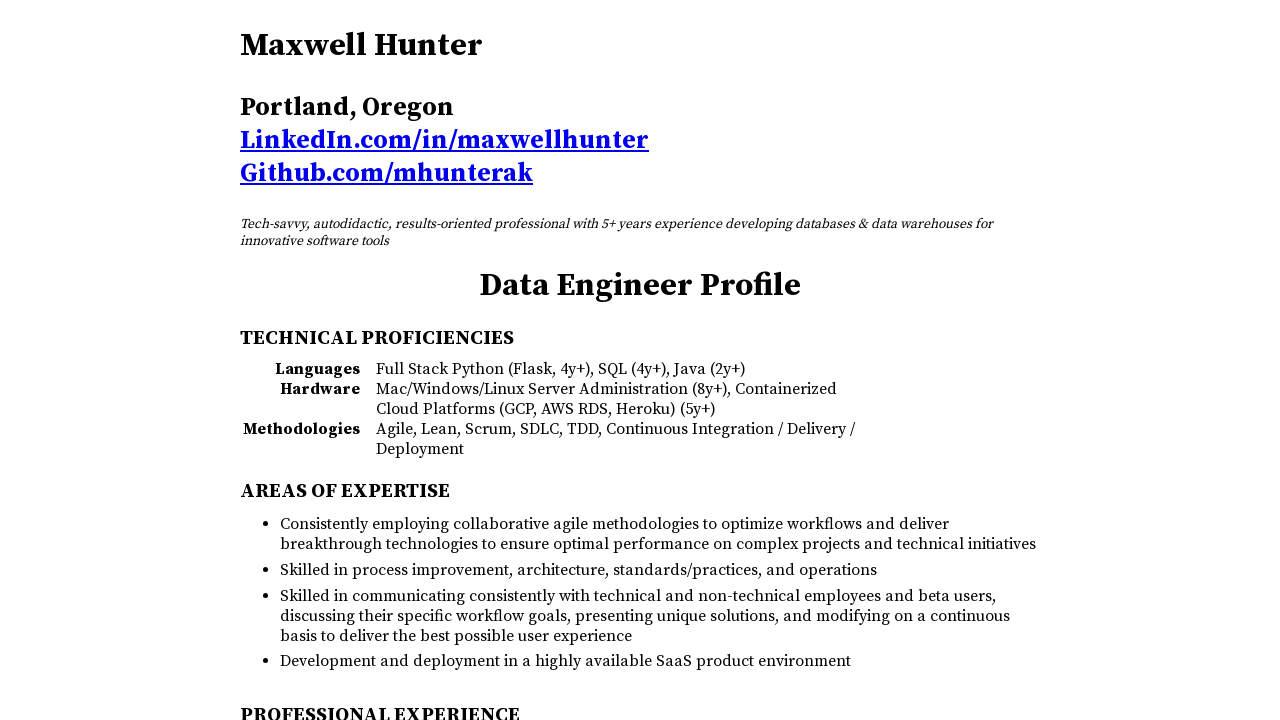

Hovered over jobTitle element to reset state at (640, 286) on #jobTitle
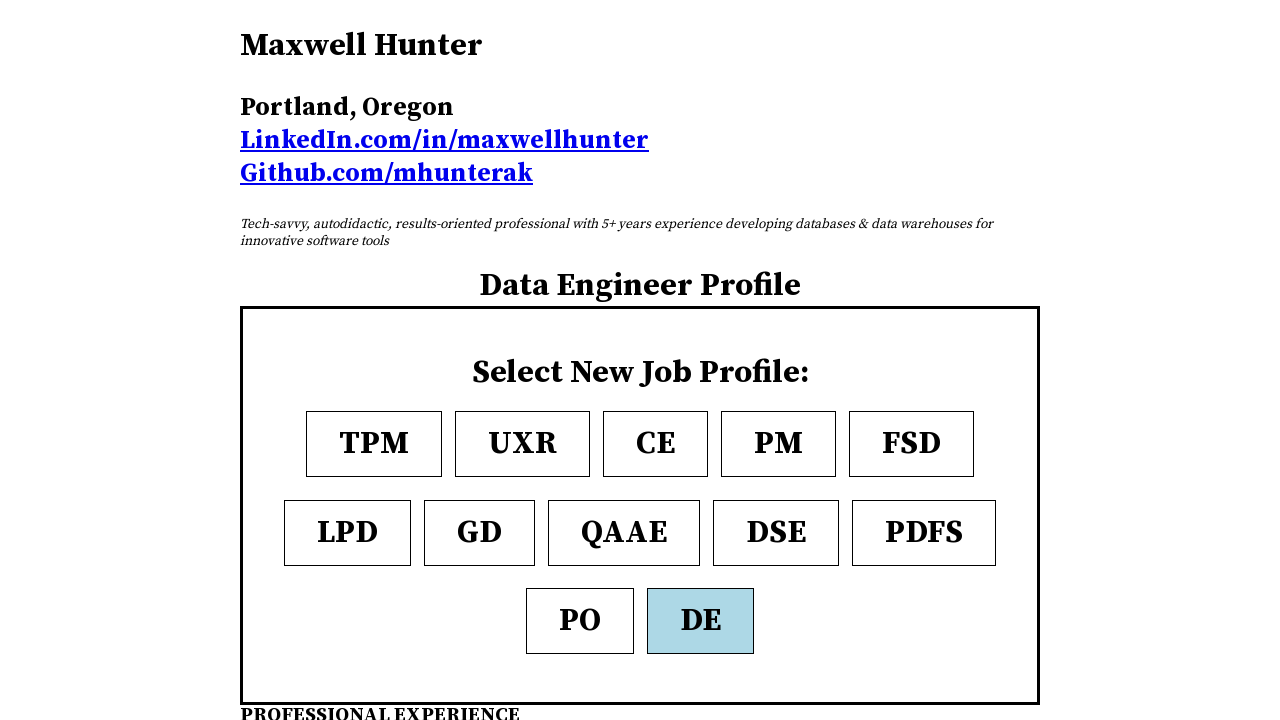

Verified that dropdown is initially hidden
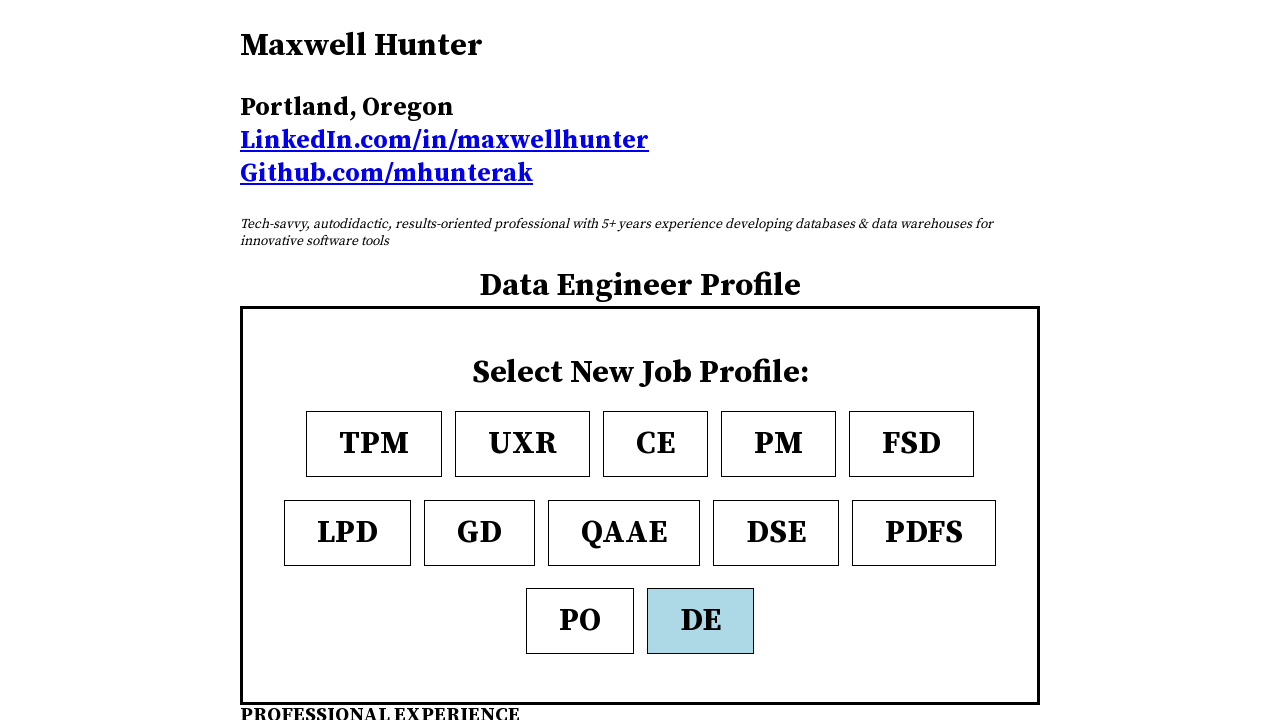

Verified that CE button is initially hidden
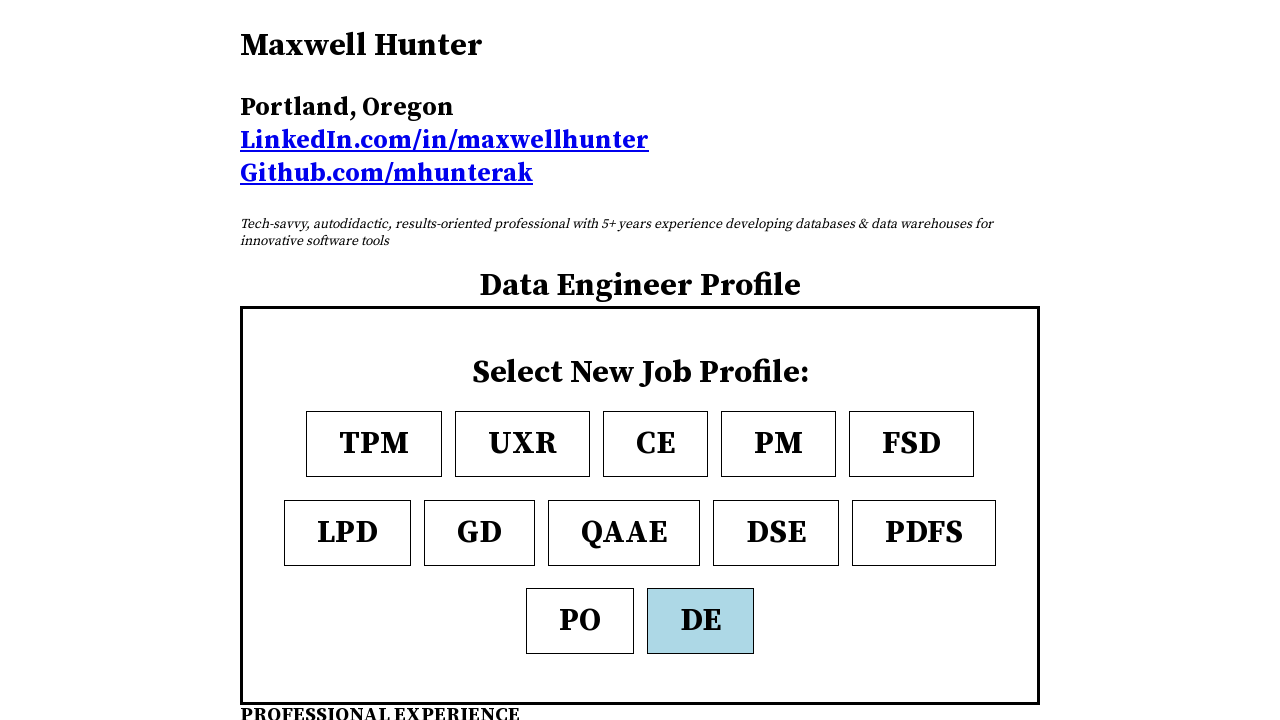

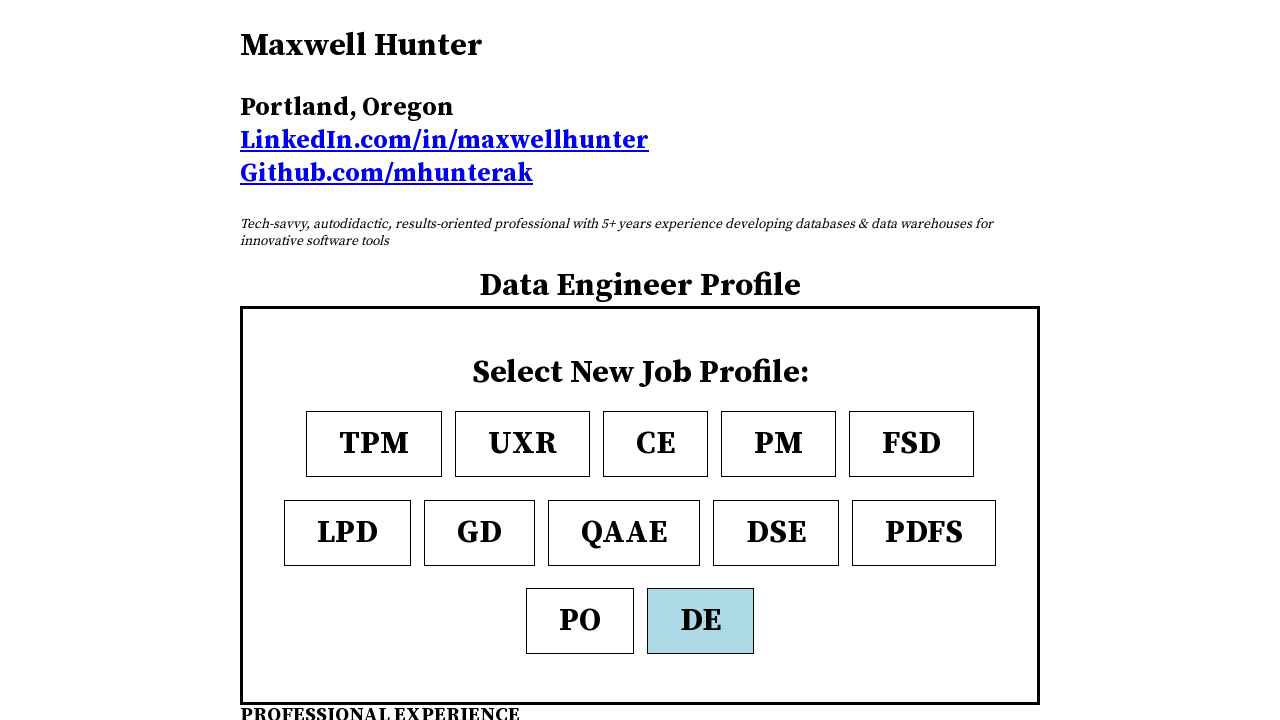